Tests multiple selection using Ctrl+Click to select specific items in a grid

Starting URL: http://jqueryui.com/resources/demos/selectable/display-grid.html

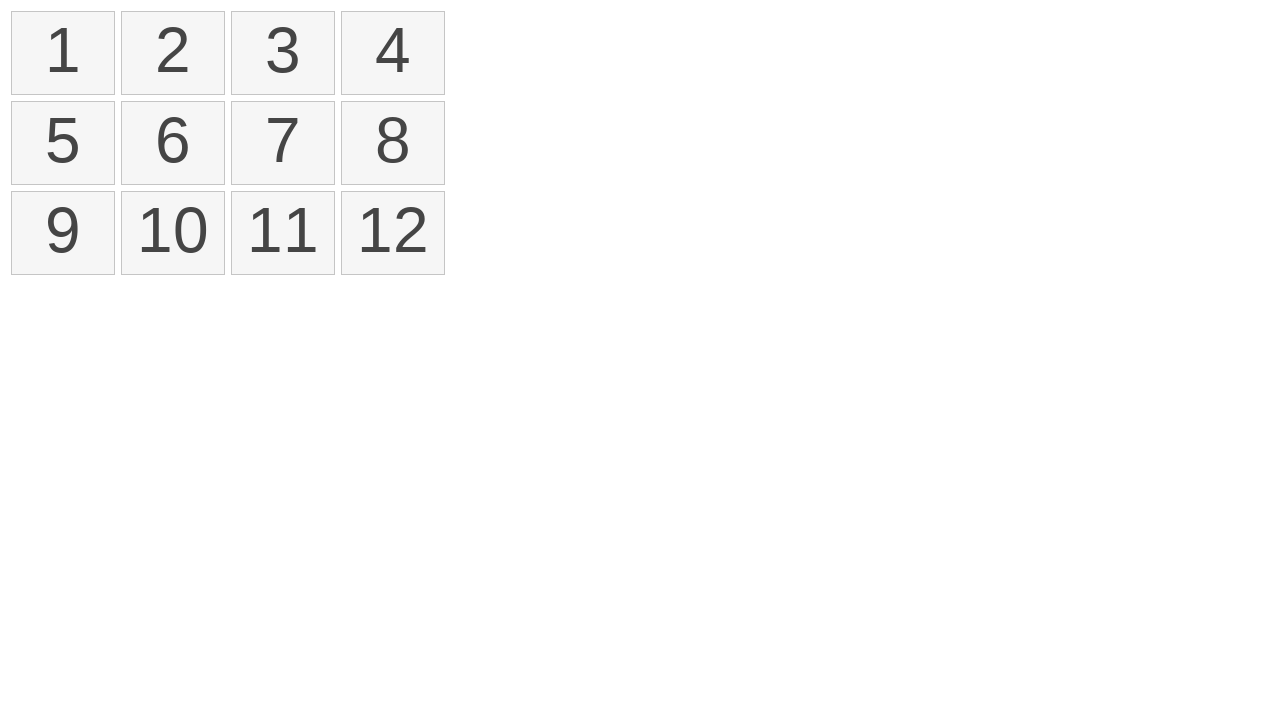

Pressed Control key down for multi-select
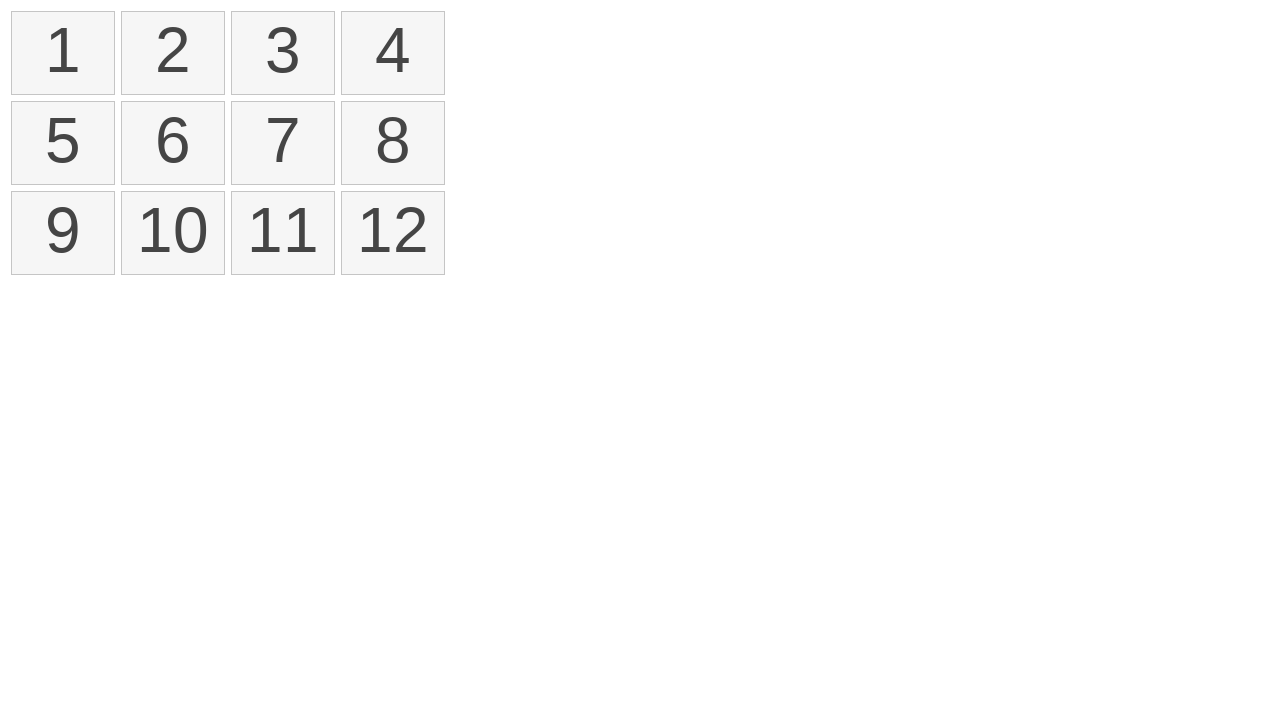

Ctrl+clicked item at index 0 at (63, 53) on xpath=//ol[@id='selectable']/li >> nth=0
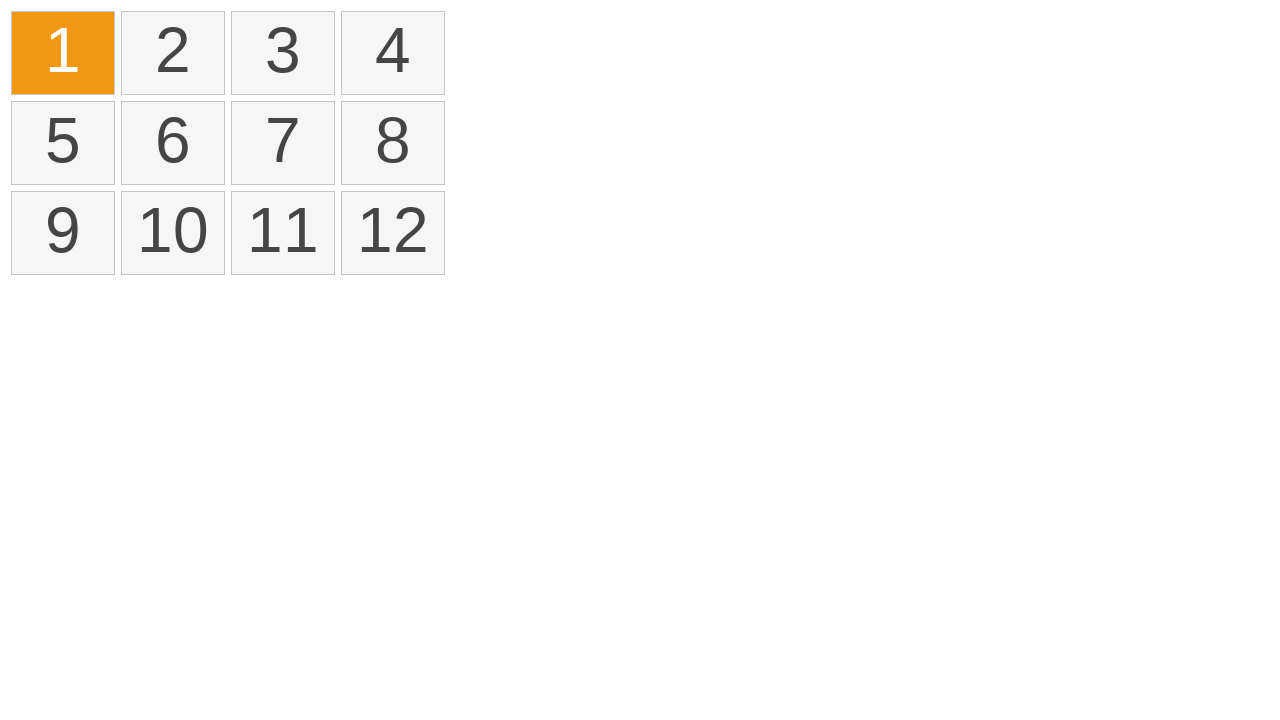

Ctrl+clicked item at index 4 at (63, 143) on xpath=//ol[@id='selectable']/li >> nth=4
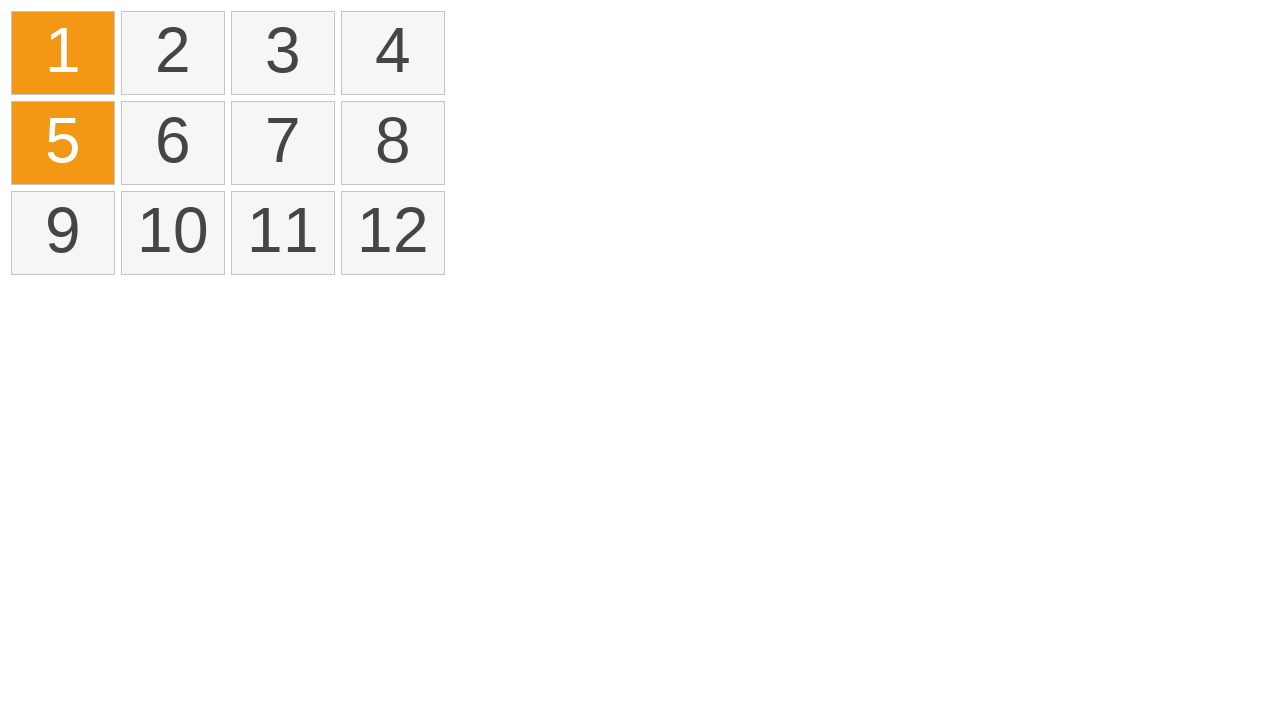

Ctrl+clicked item at index 7 at (393, 143) on xpath=//ol[@id='selectable']/li >> nth=7
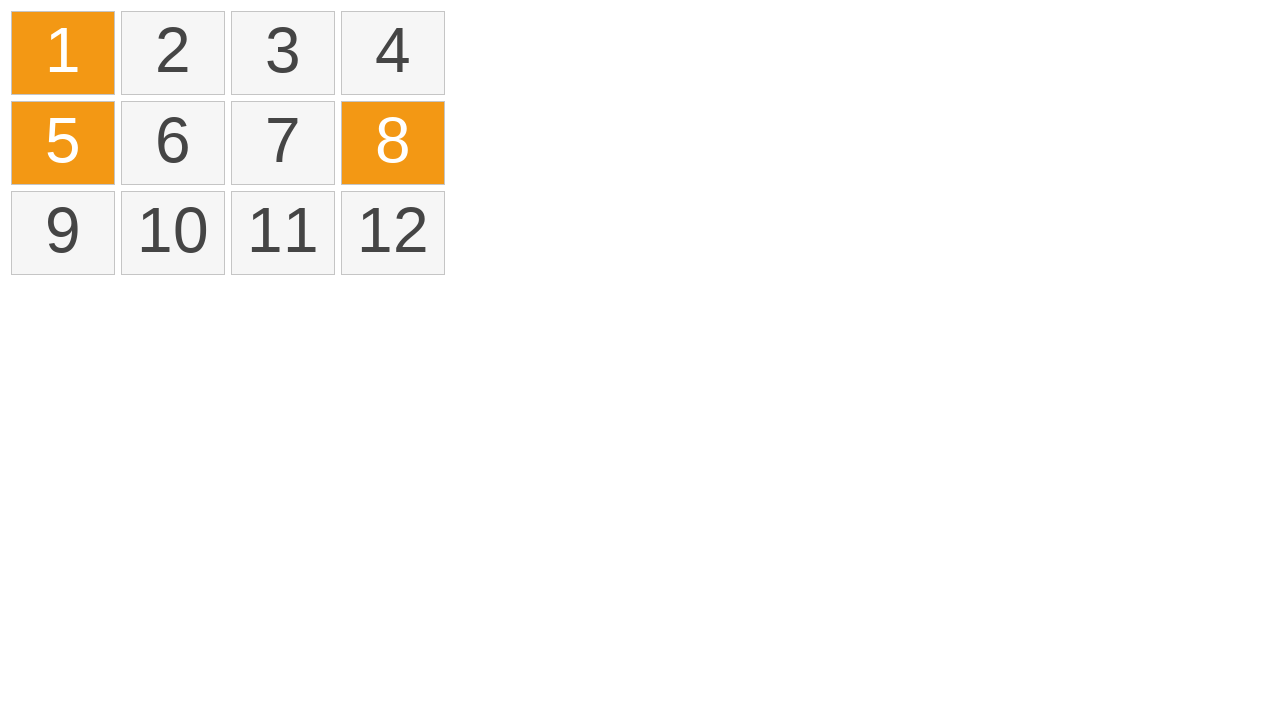

Ctrl+clicked item at index 9 at (173, 233) on xpath=//ol[@id='selectable']/li >> nth=9
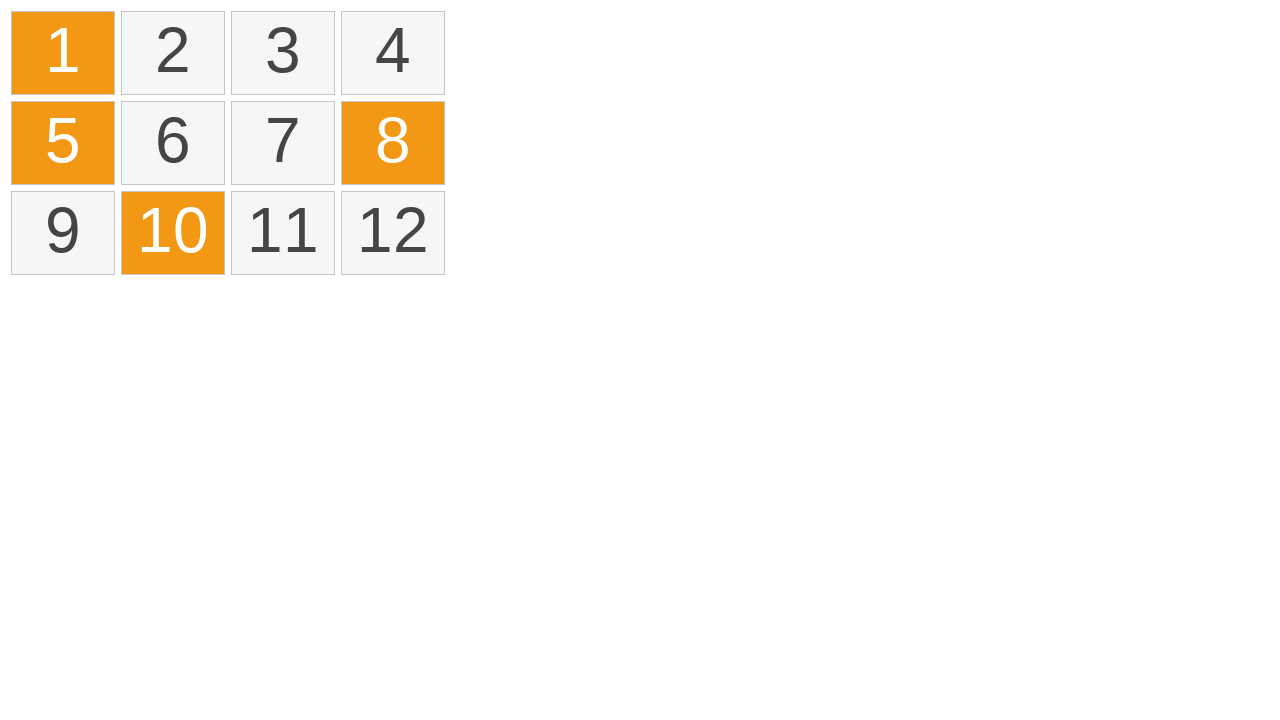

Ctrl+clicked item at index 2 at (283, 53) on xpath=//ol[@id='selectable']/li >> nth=2
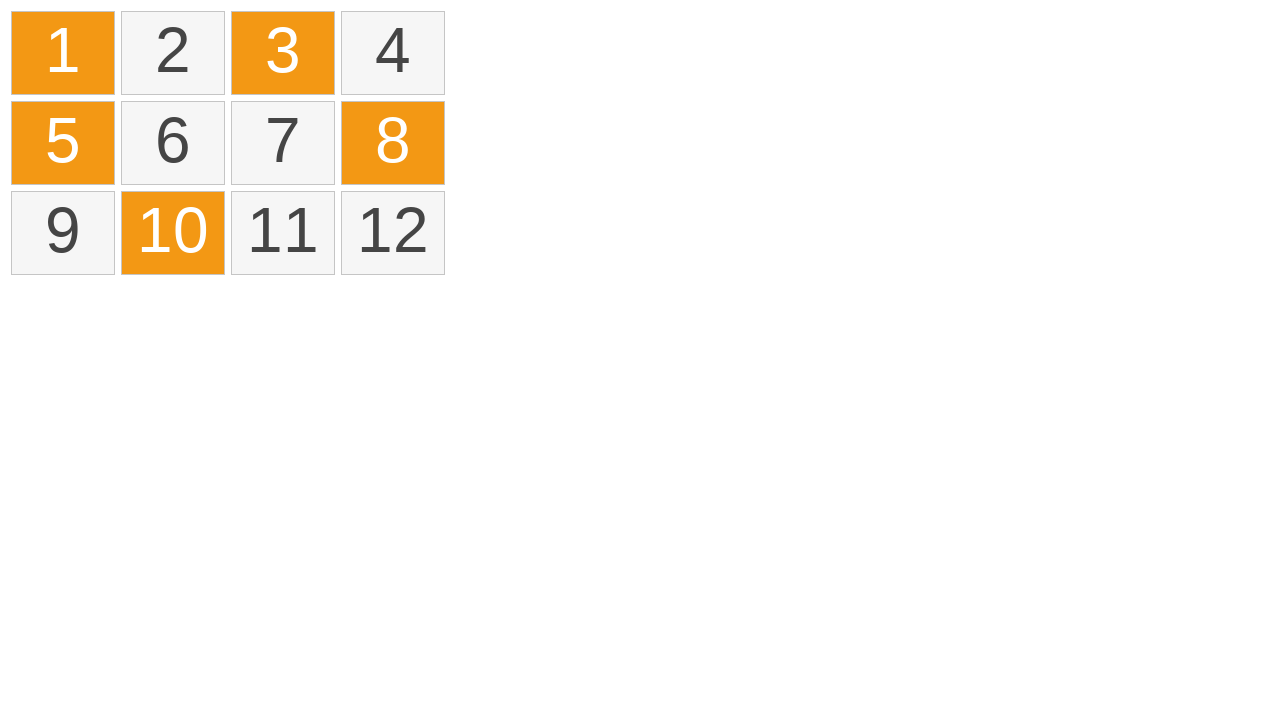

Released Control key
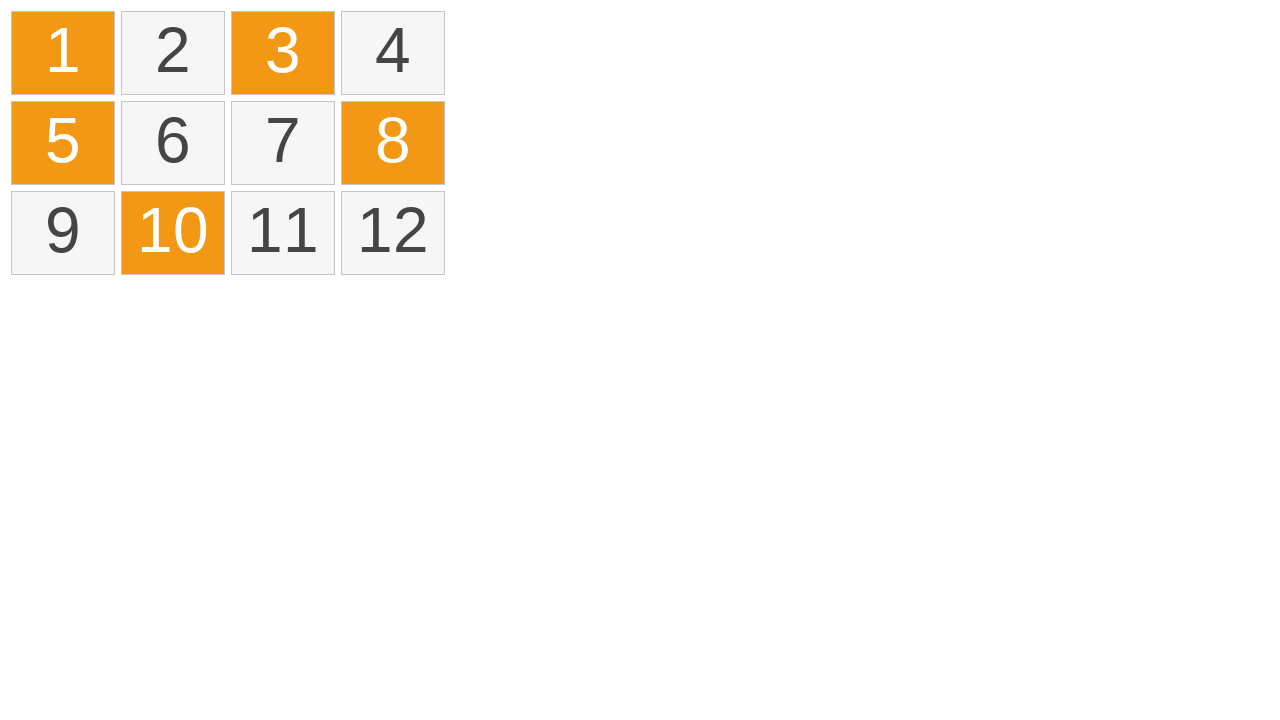

Located all selected items in grid
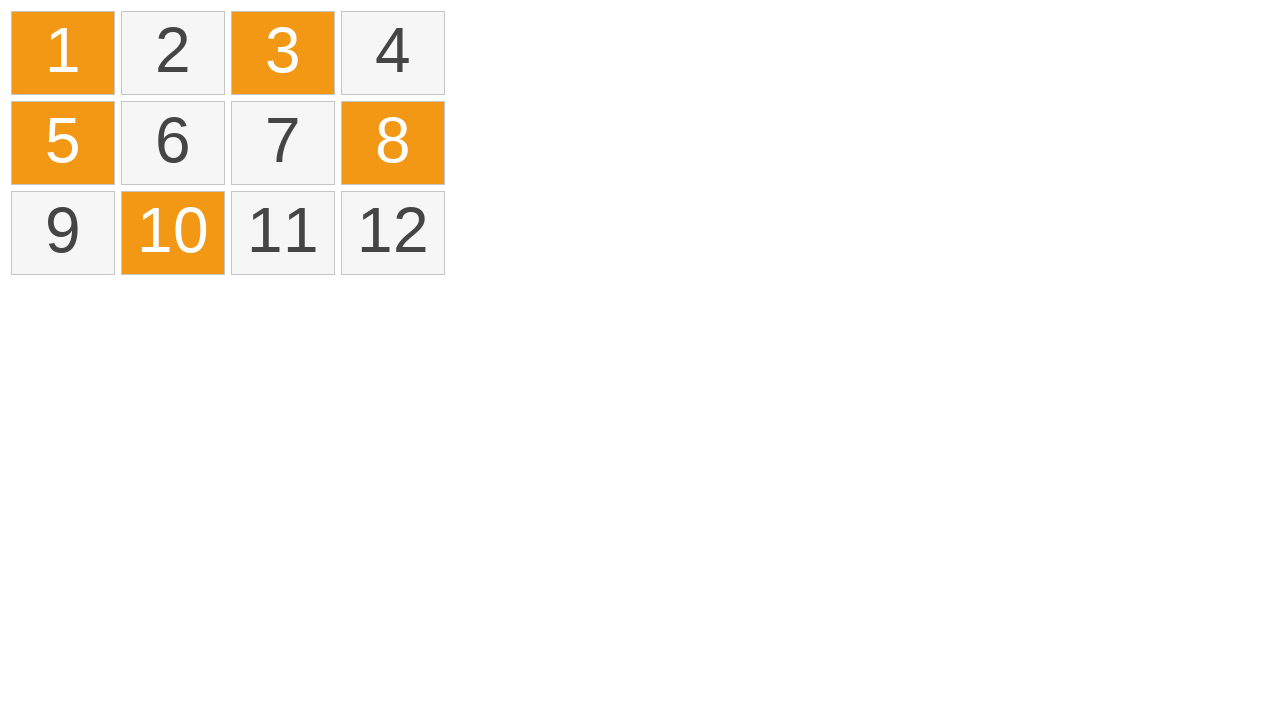

Verified that exactly 5 items are selected
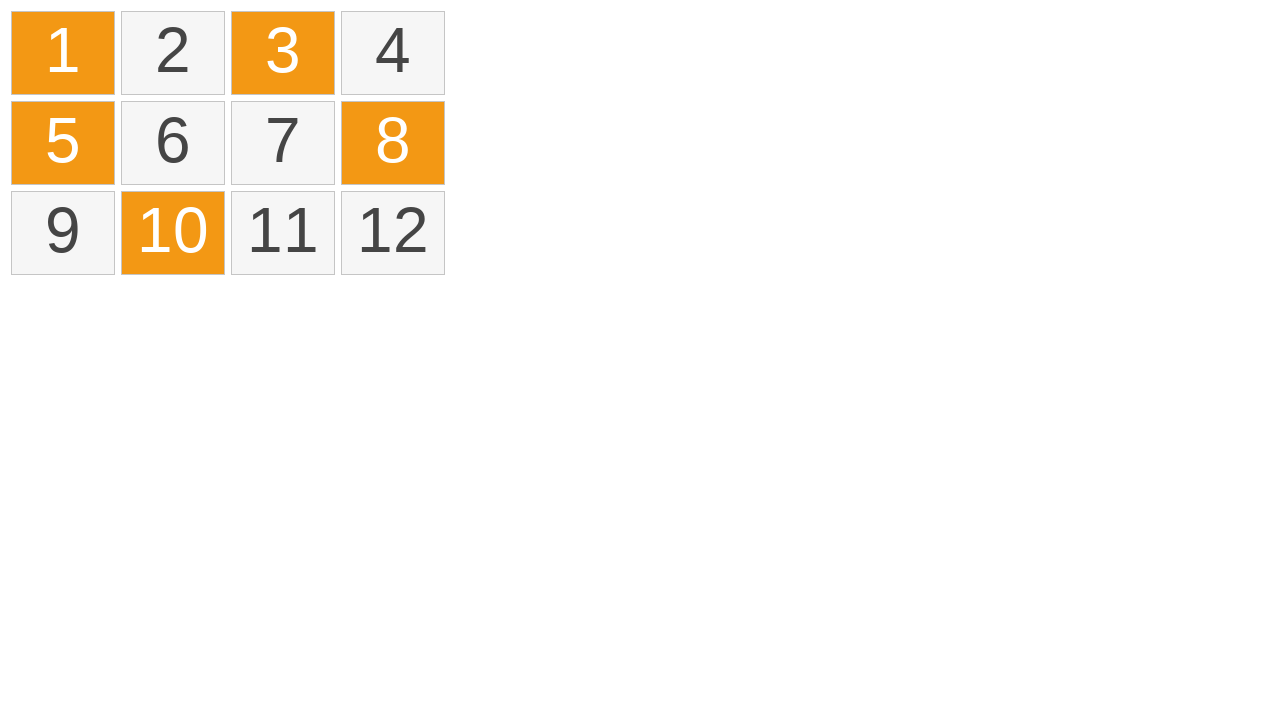

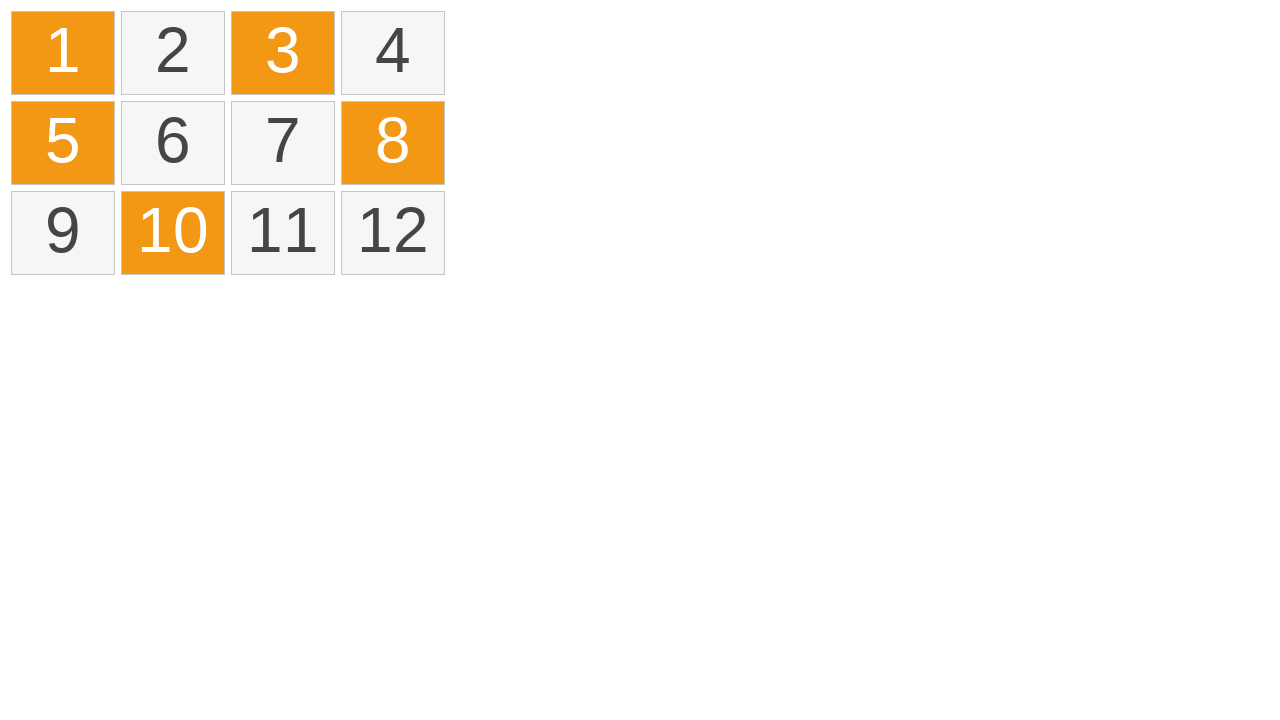